Tests jQuery UI custom dropdown by selecting different number options from the dropdown menu

Starting URL: http://jqueryui.com/resources/demos/selectmenu/default.html

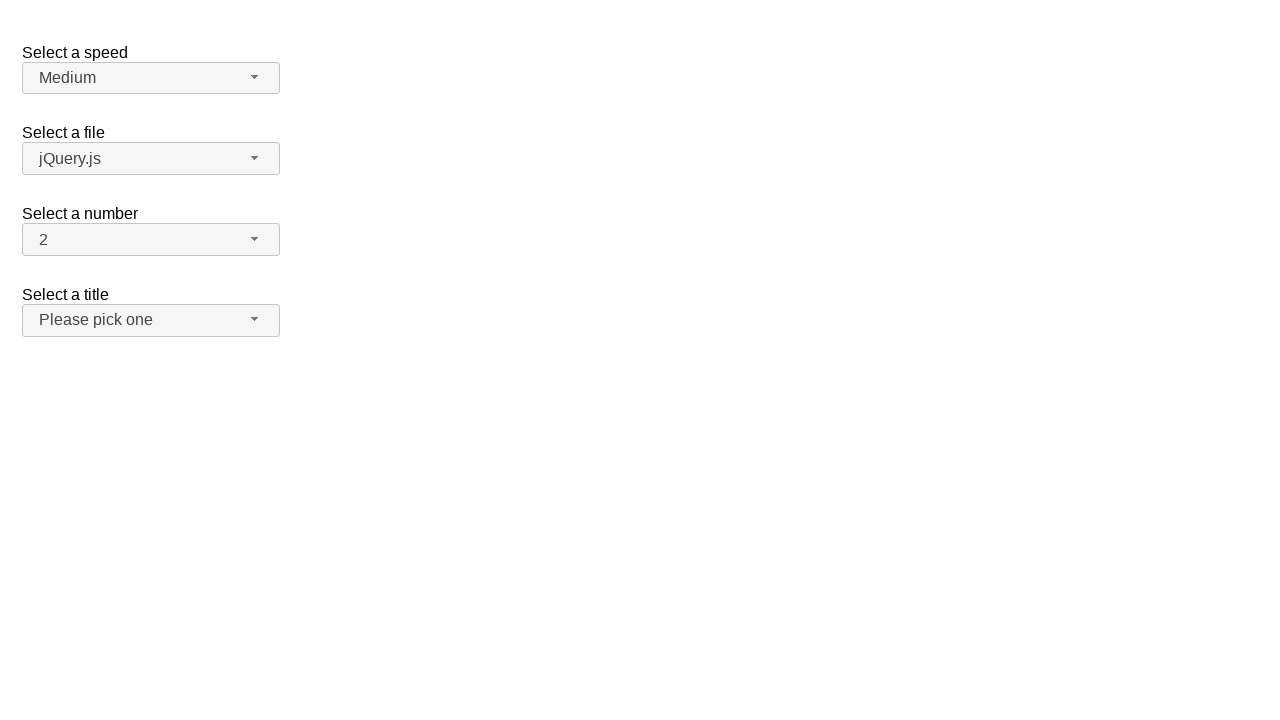

Clicked number dropdown button to open menu at (151, 240) on xpath=//span[@id='number-button']
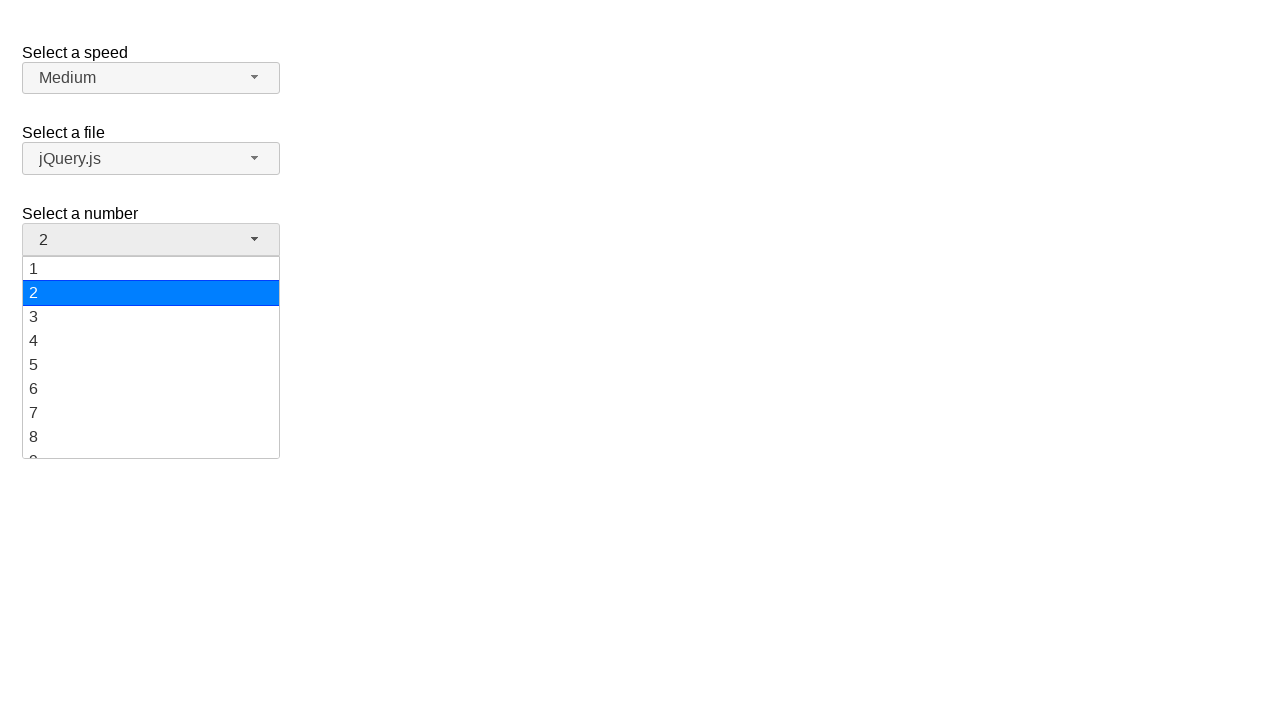

Number dropdown menu loaded
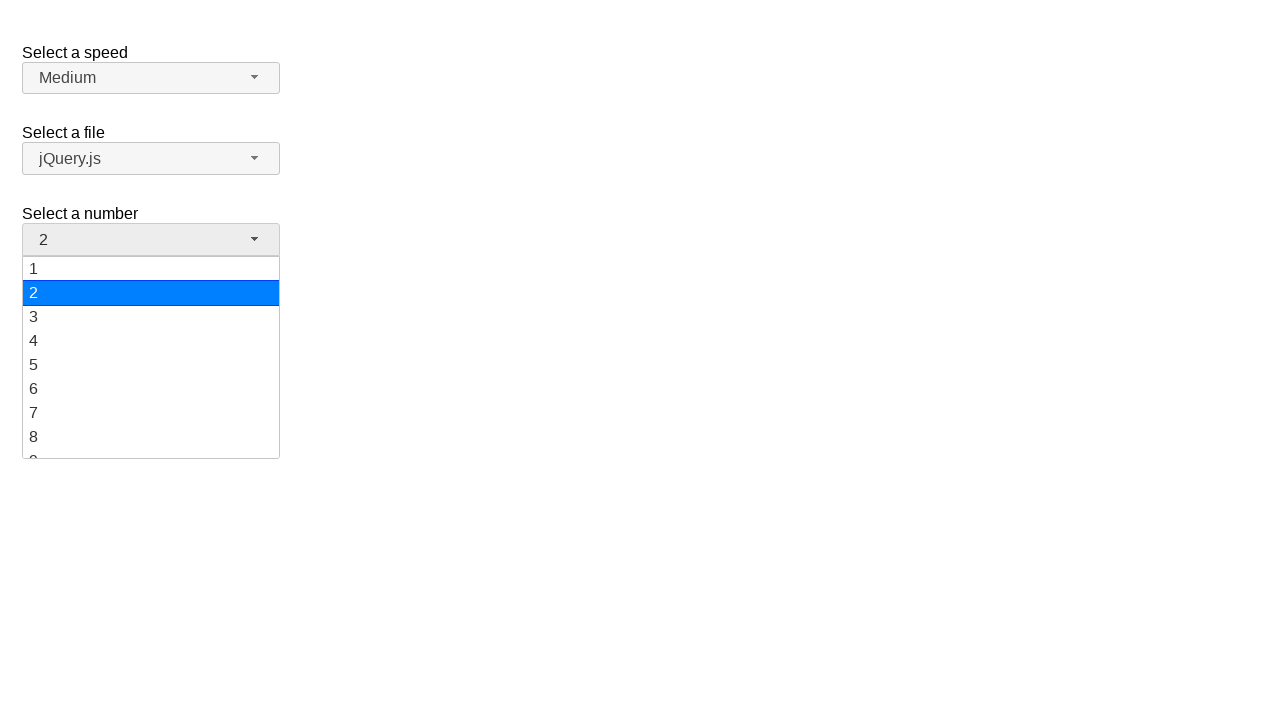

Selected '4' from number dropdown at (151, 341) on xpath=//ul[@id='number-menu']//div[text()='4']
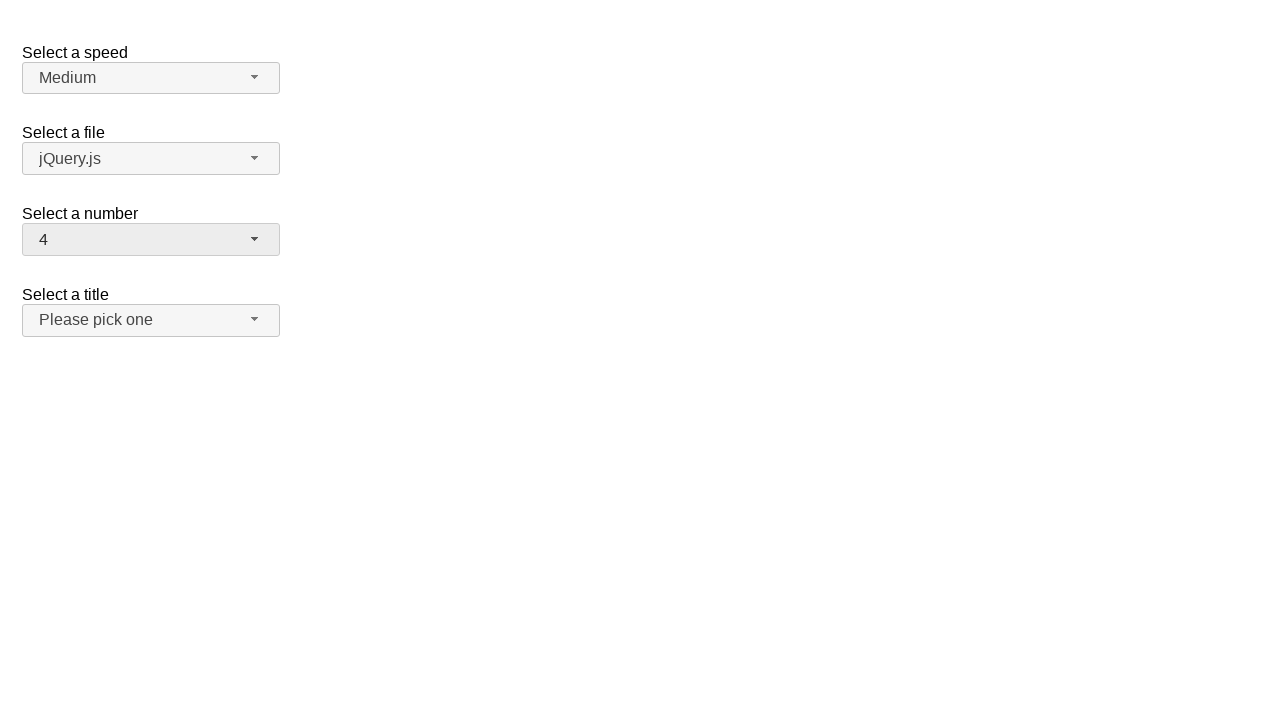

Clicked number dropdown button to open menu at (151, 240) on xpath=//span[@id='number-button']
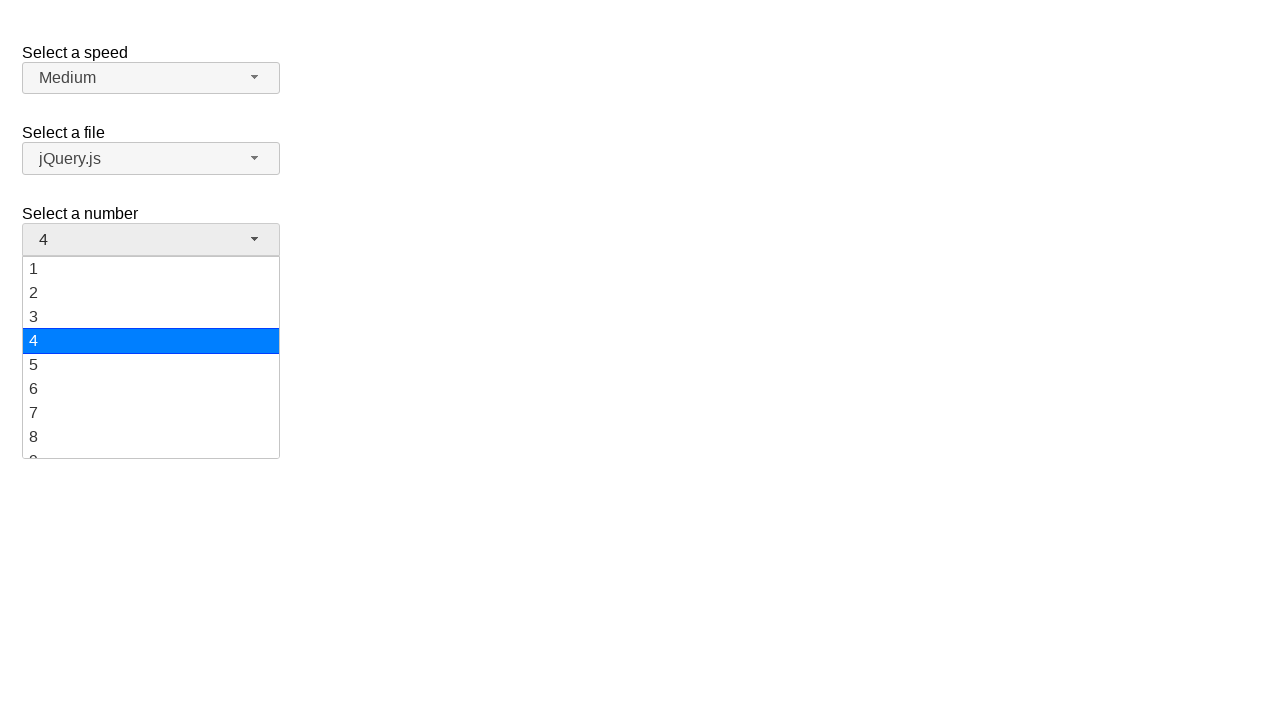

Number dropdown menu loaded
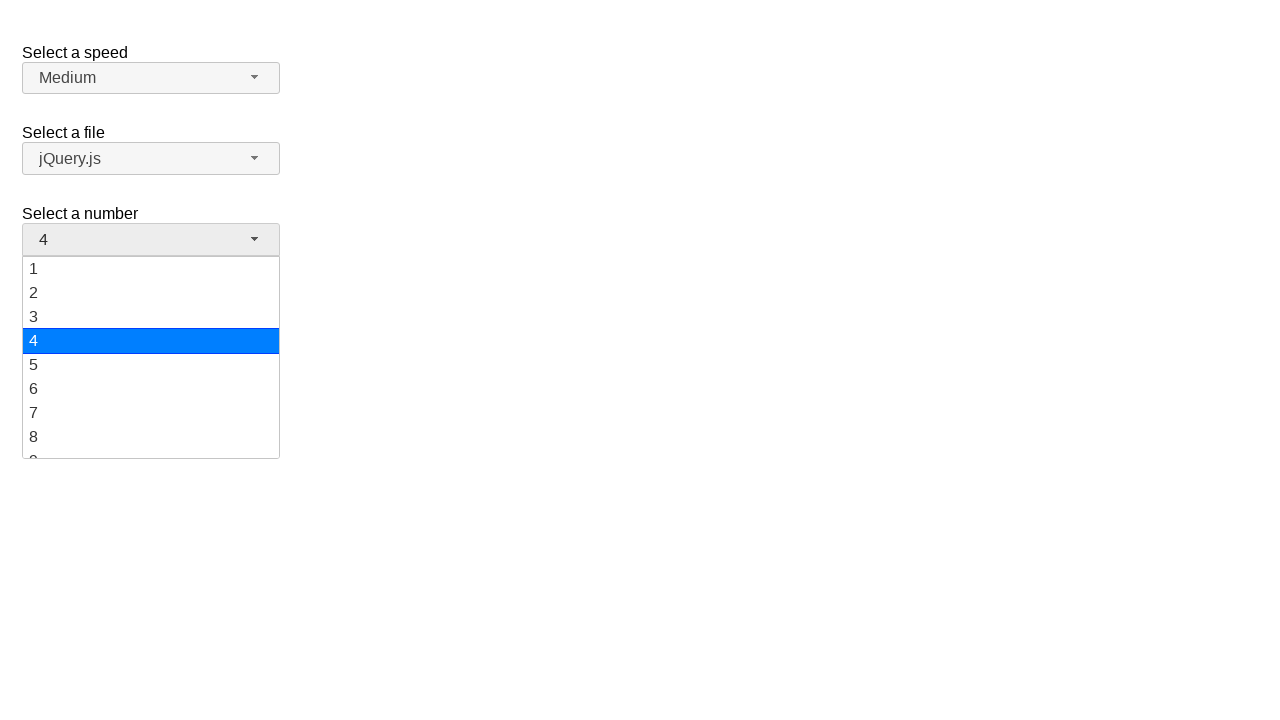

Selected '10' from number dropdown at (151, 357) on xpath=//ul[@id='number-menu']//div[text()='10']
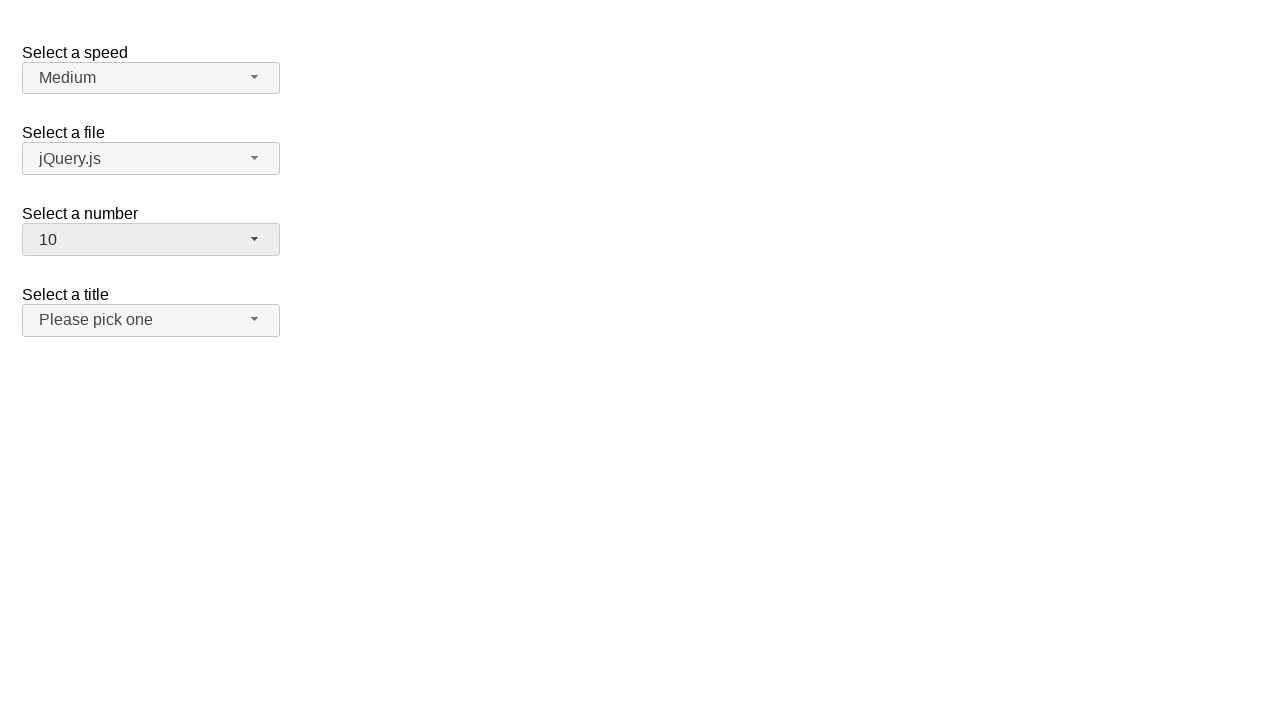

Clicked number dropdown button to open menu at (151, 240) on xpath=//span[@id='number-button']
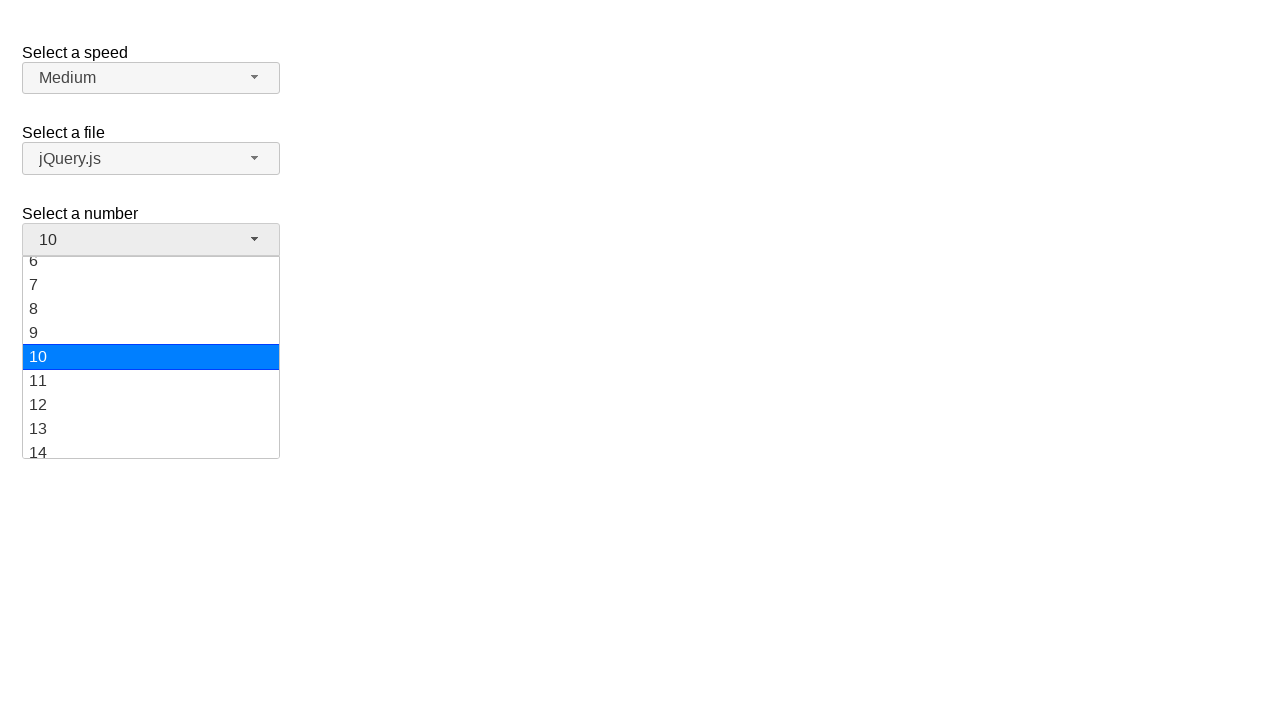

Number dropdown menu loaded
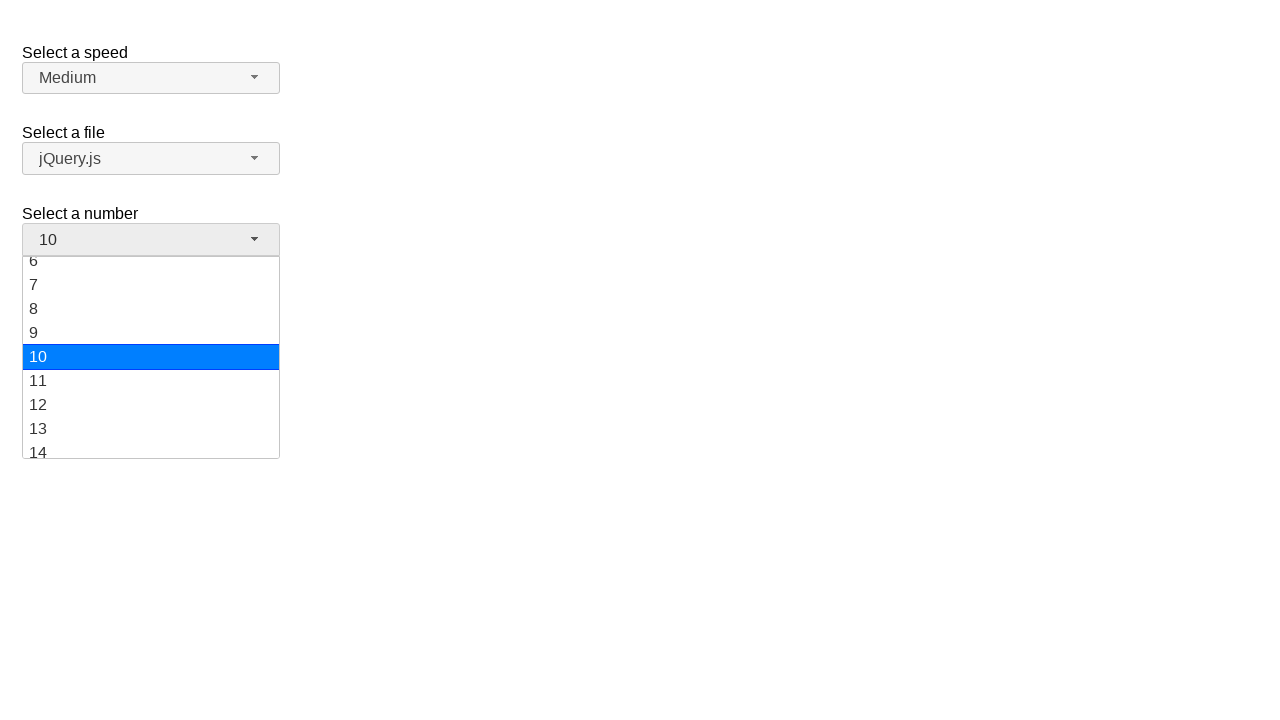

Selected '15' from number dropdown at (151, 357) on xpath=//ul[@id='number-menu']//div[text()='15']
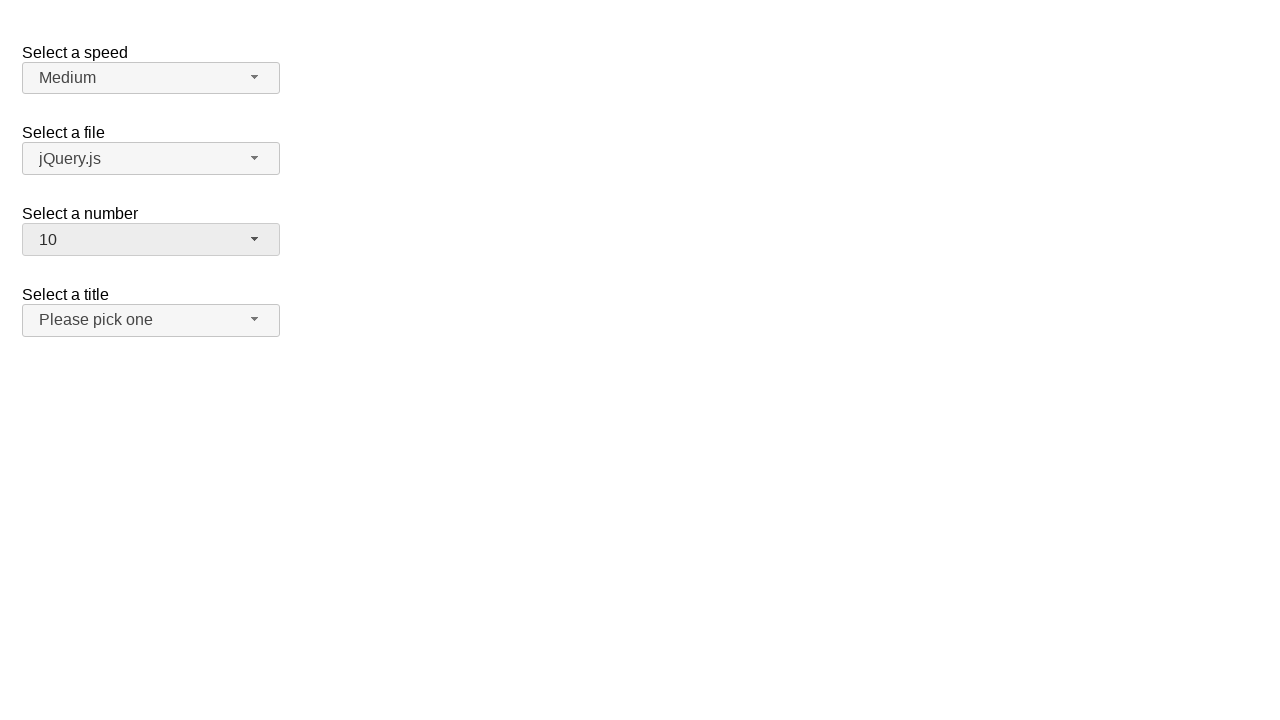

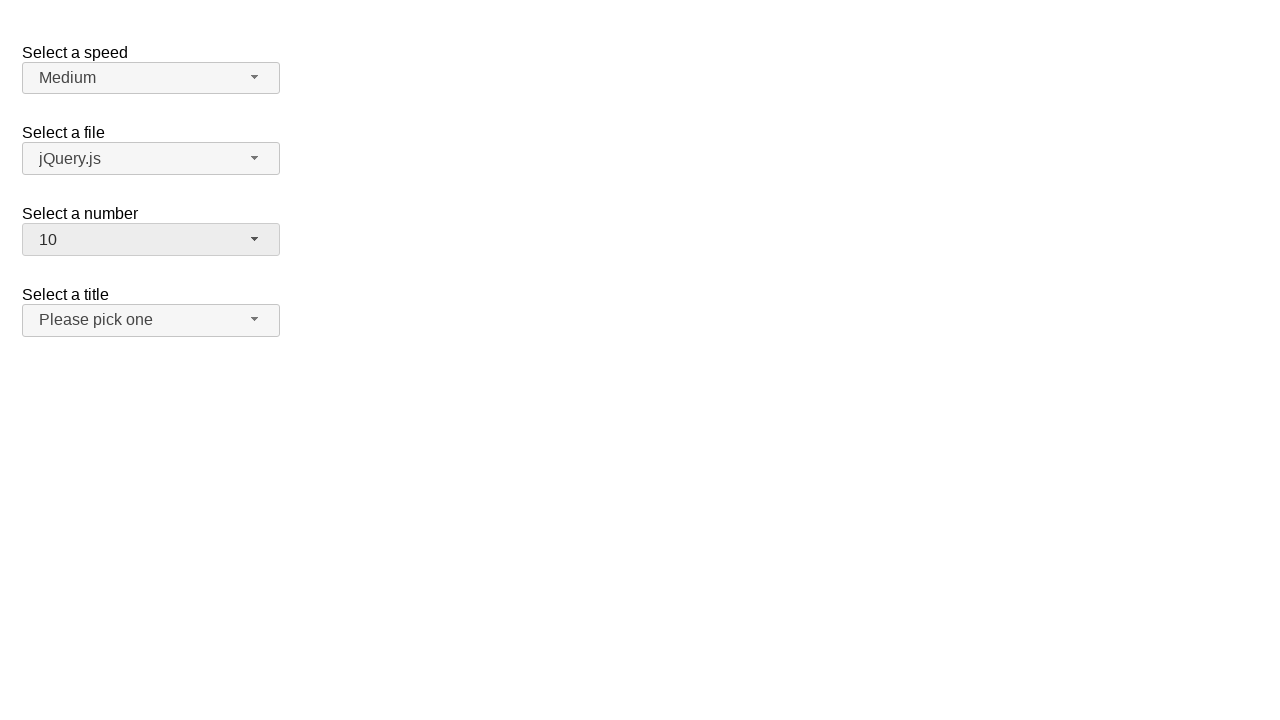